Tests drag and drop functionality by dragging an element from one location to another

Starting URL: https://v1.training-support.net/selenium/drag-drop

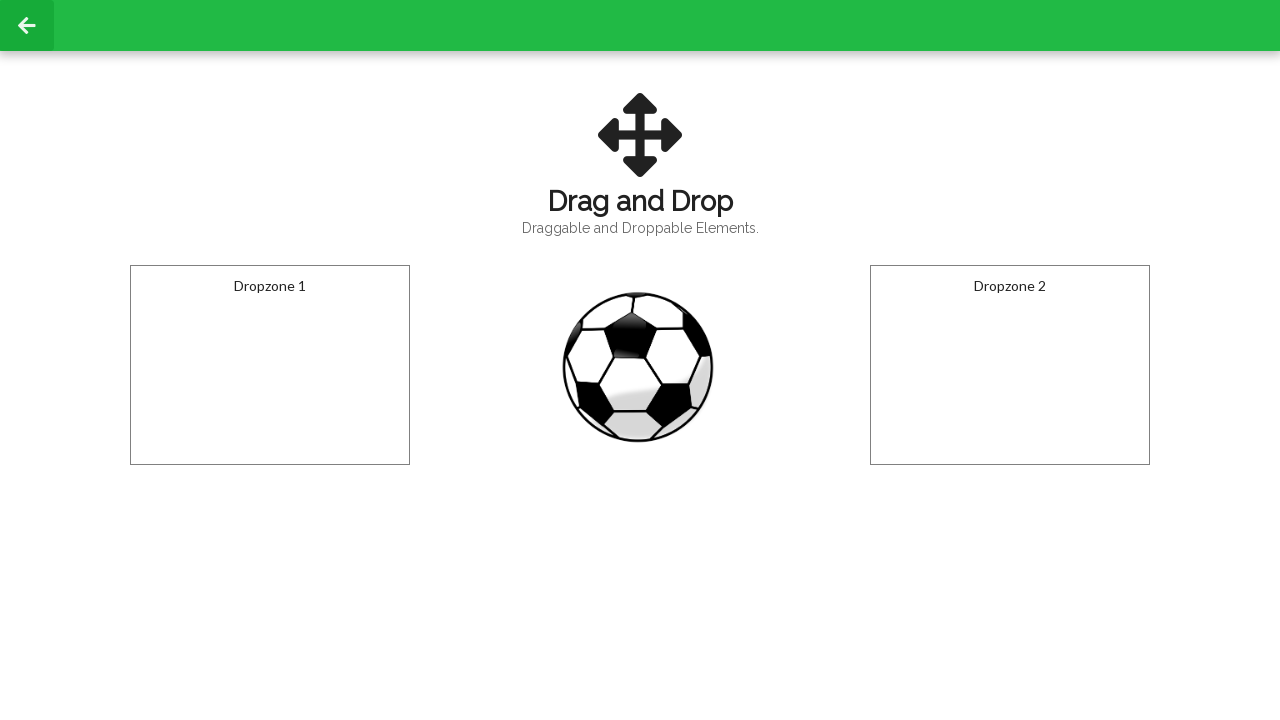

Navigated to drag and drop test page
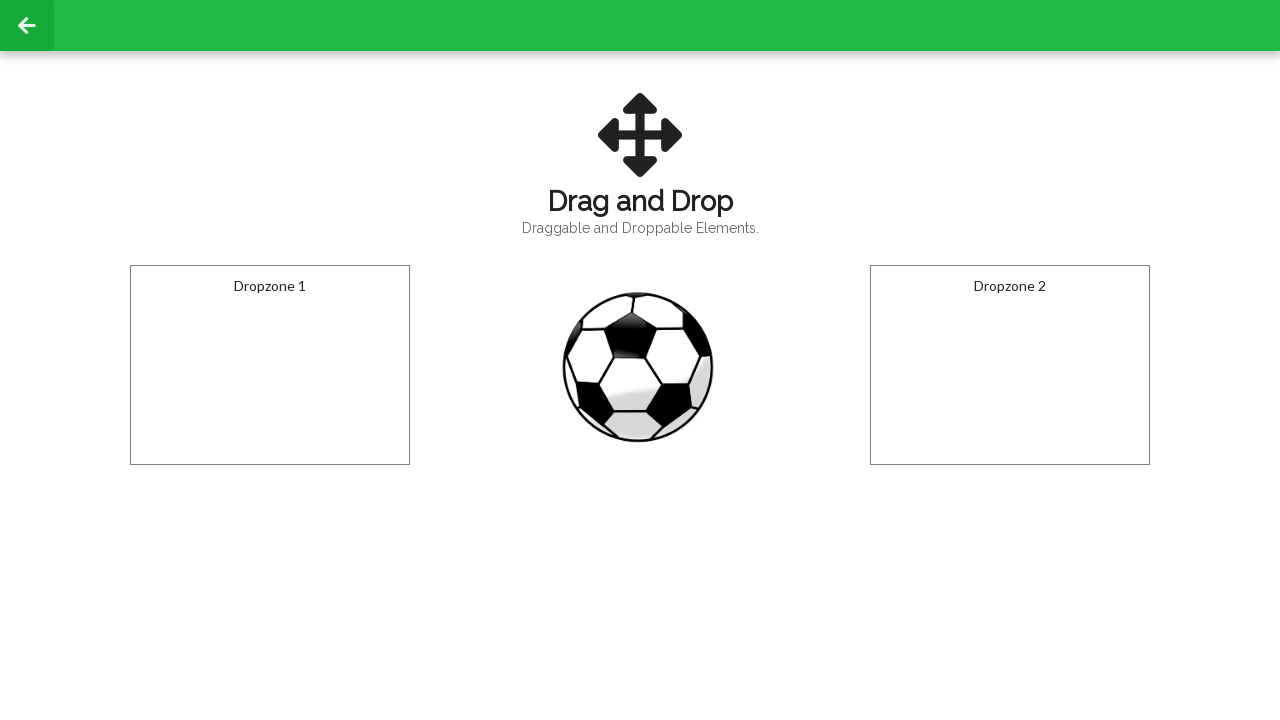

Dragged draggable element and dropped it on droppable target at (270, 365)
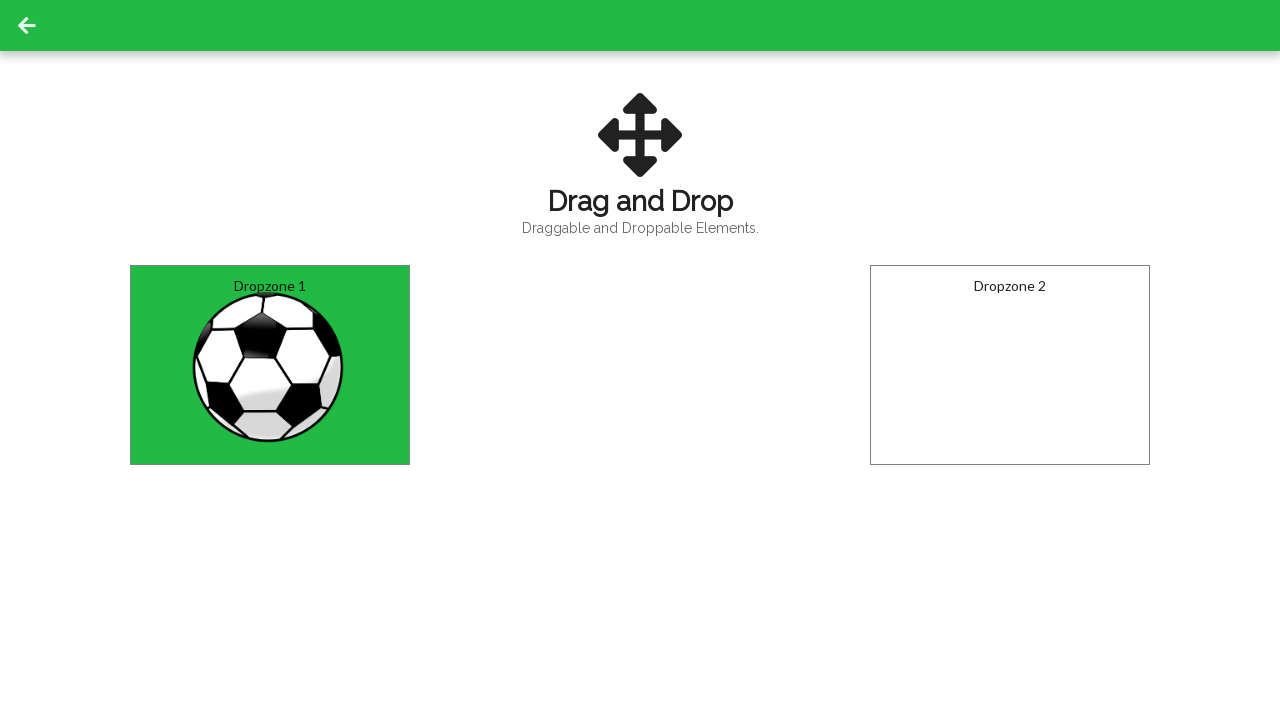

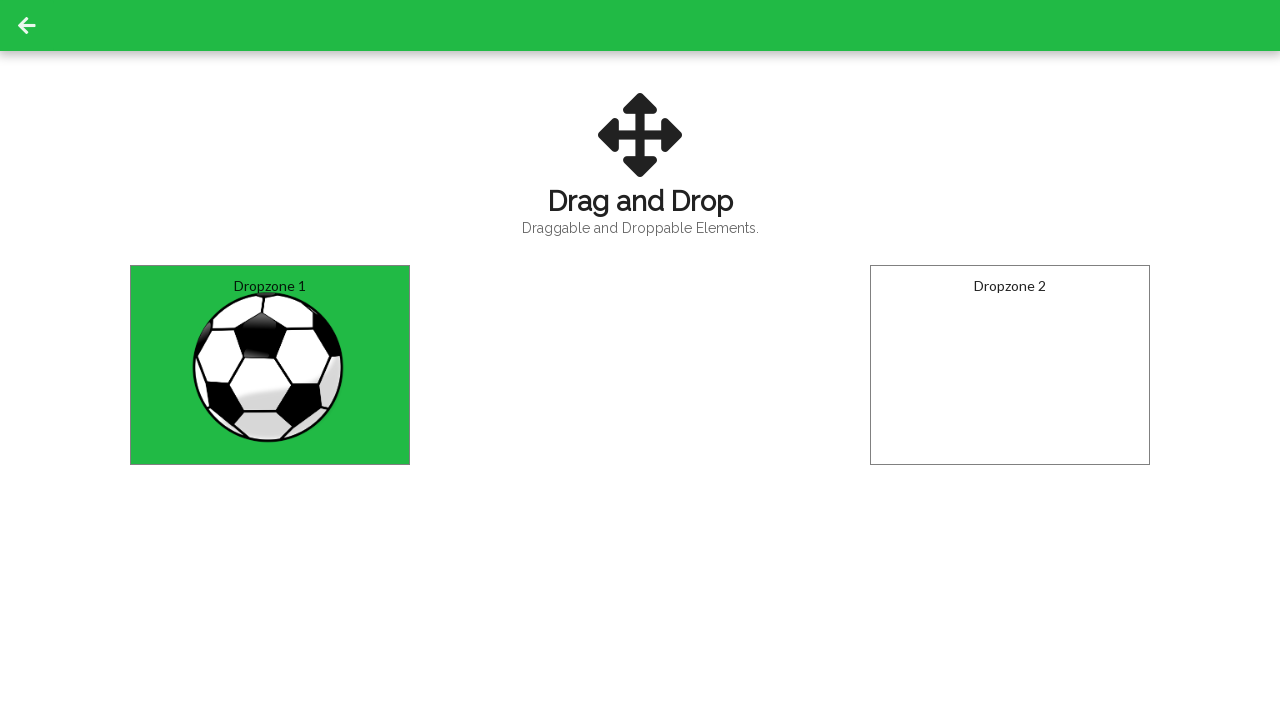